Tests drag and drop functionality by dragging an element to a drop target and verifying the drop area text changes to indicate successful drop

Starting URL: https://jqueryui.com/resources/demos/droppable/default.html

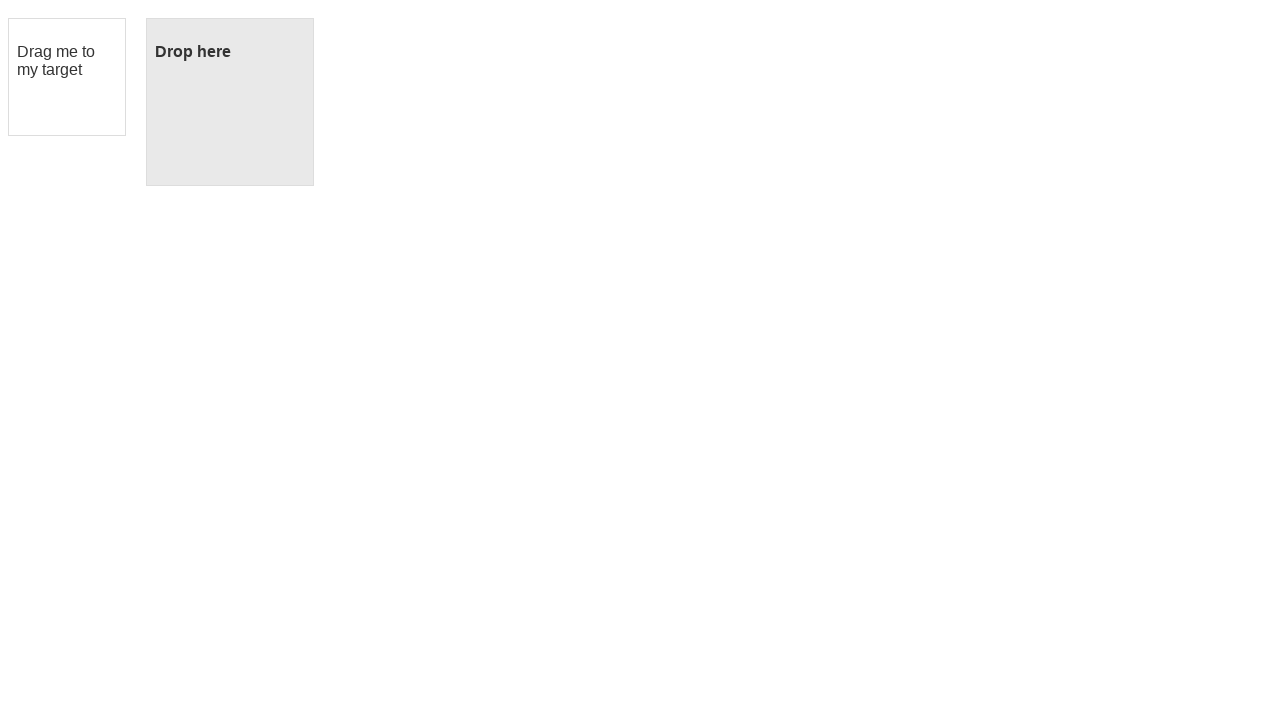

Located draggable element with text 'Drag me to my target'
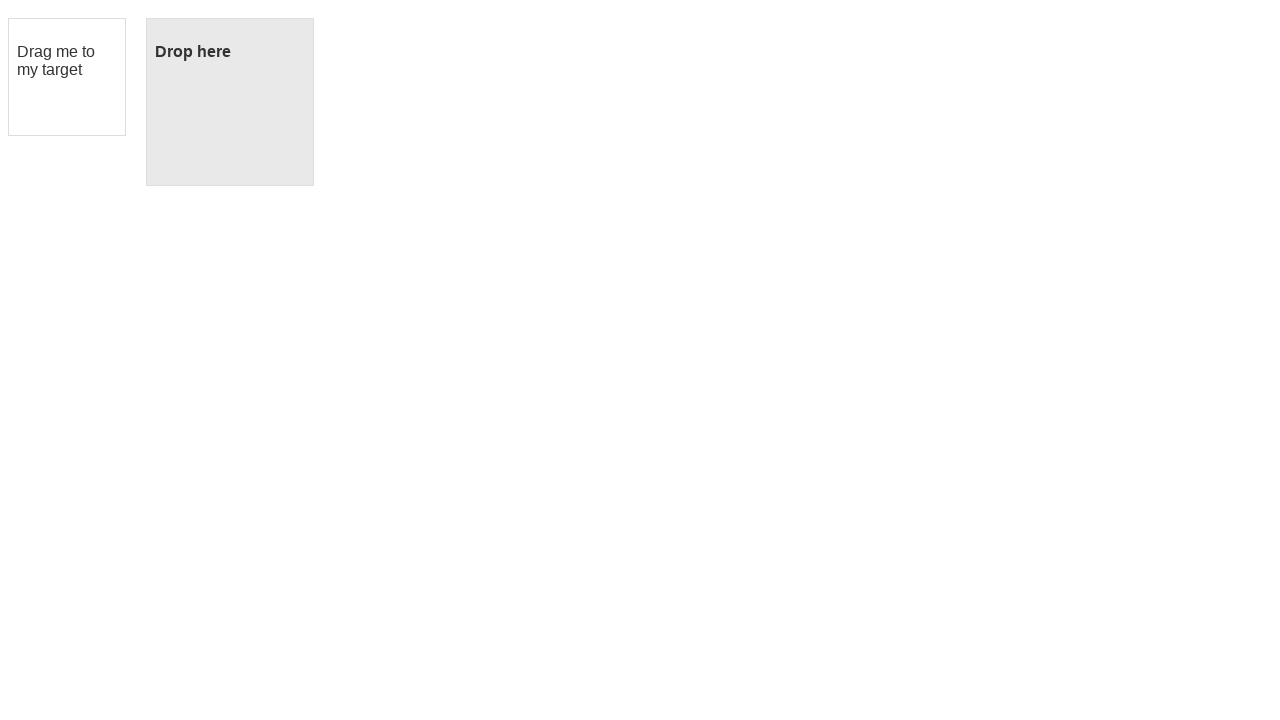

Located drop target area with id 'droppable'
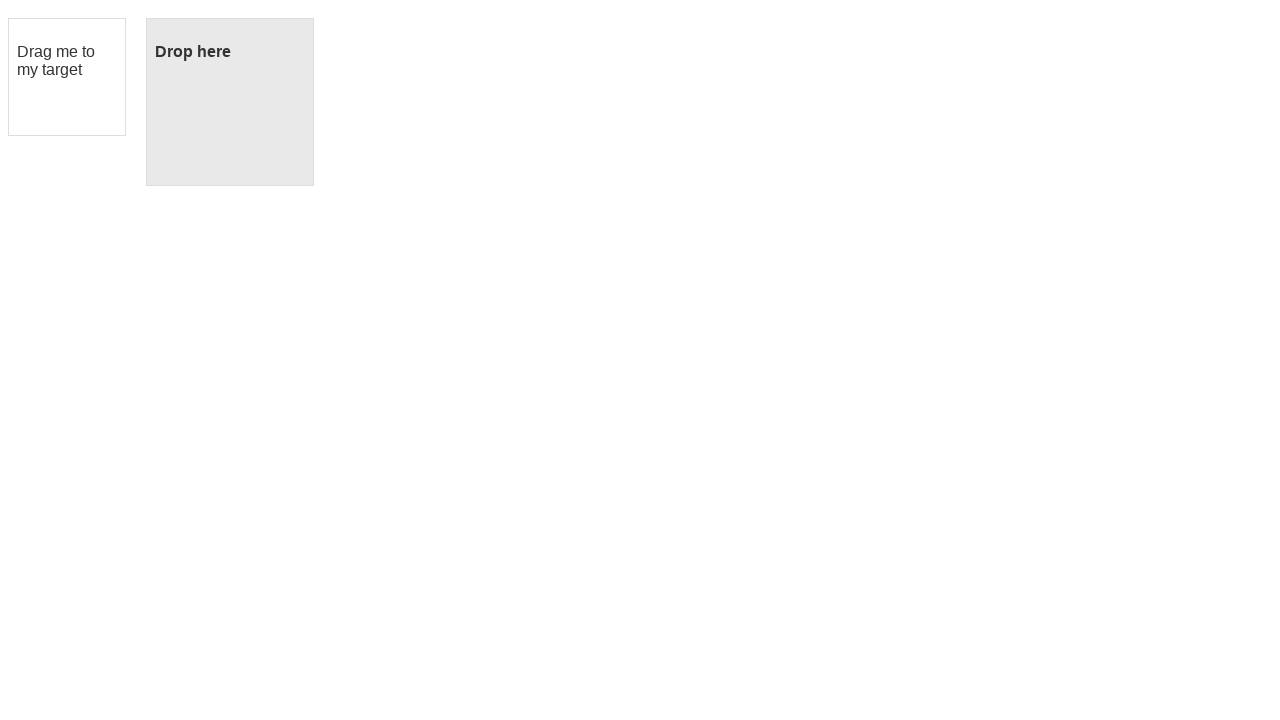

Dragged element to drop target at (230, 102)
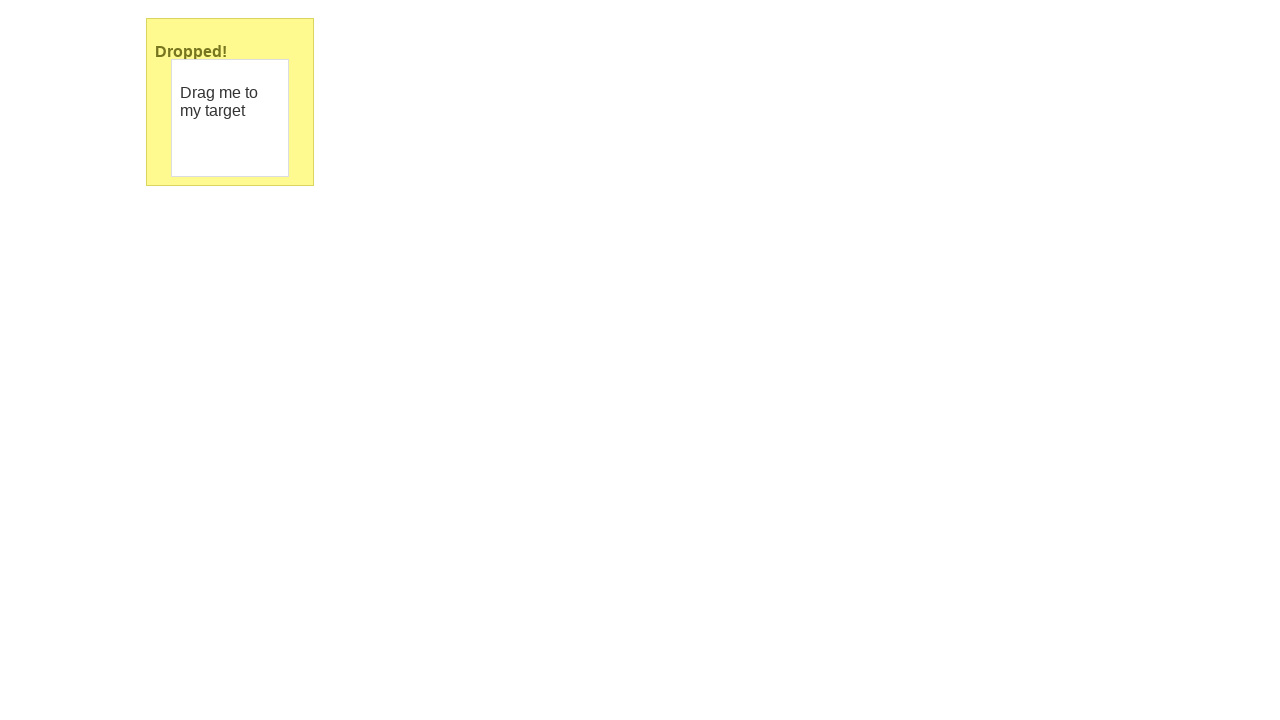

Drop completed successfully - drop area text changed to include 'Dropped'
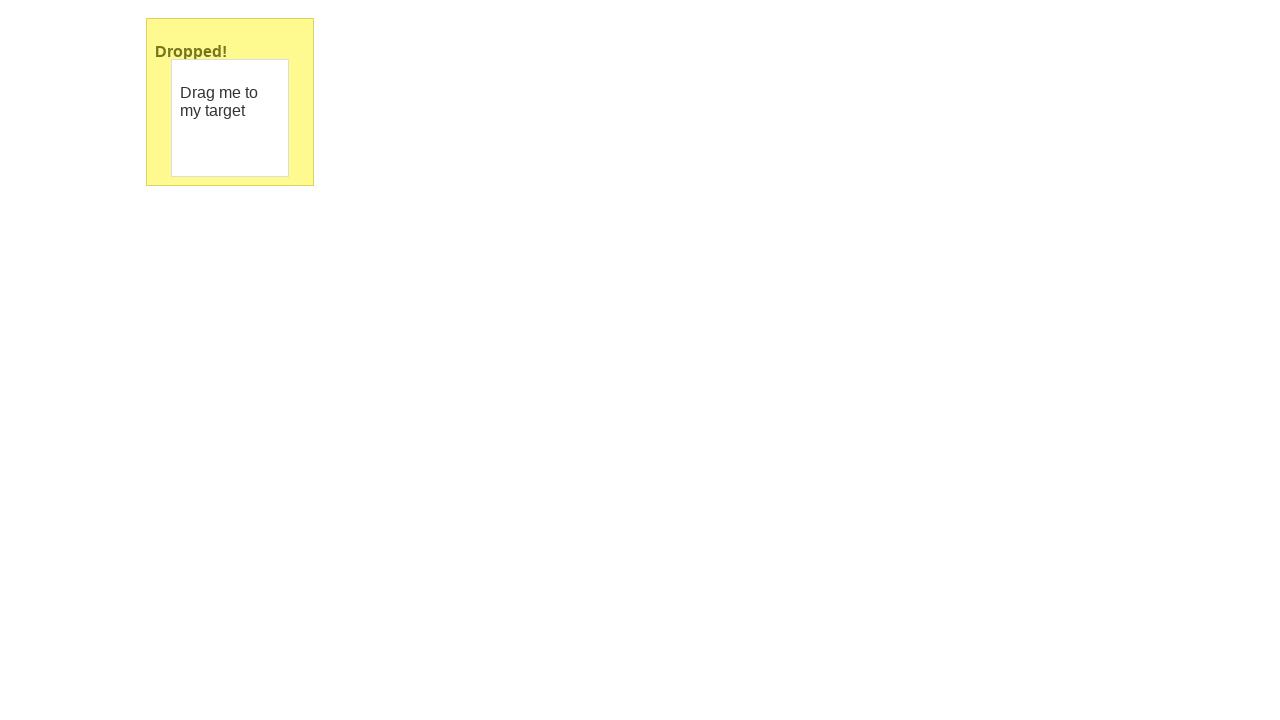

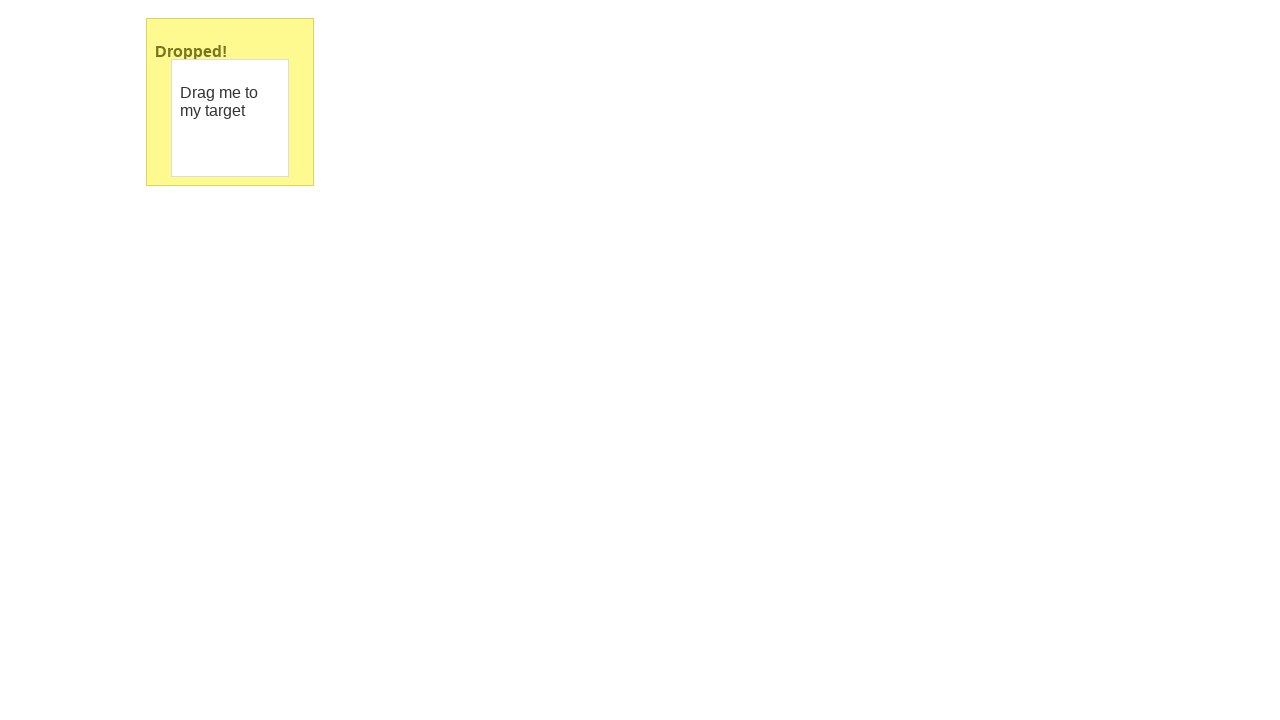